Tests jQuery UI custom dropdown by clicking to expand, selecting an option, and verifying the selection

Starting URL: http://jqueryui.com/resources/demos/selectmenu/default.html

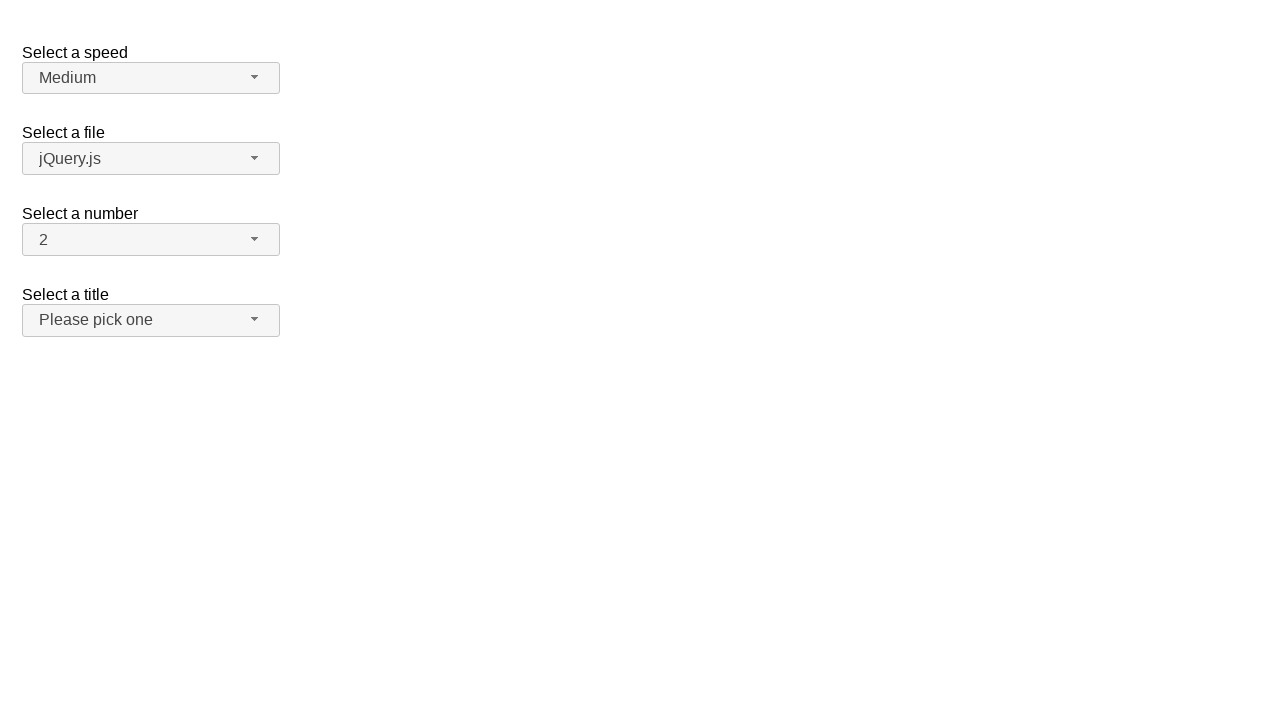

Clicked on salutation dropdown button to expand it at (151, 320) on span#salutation-button
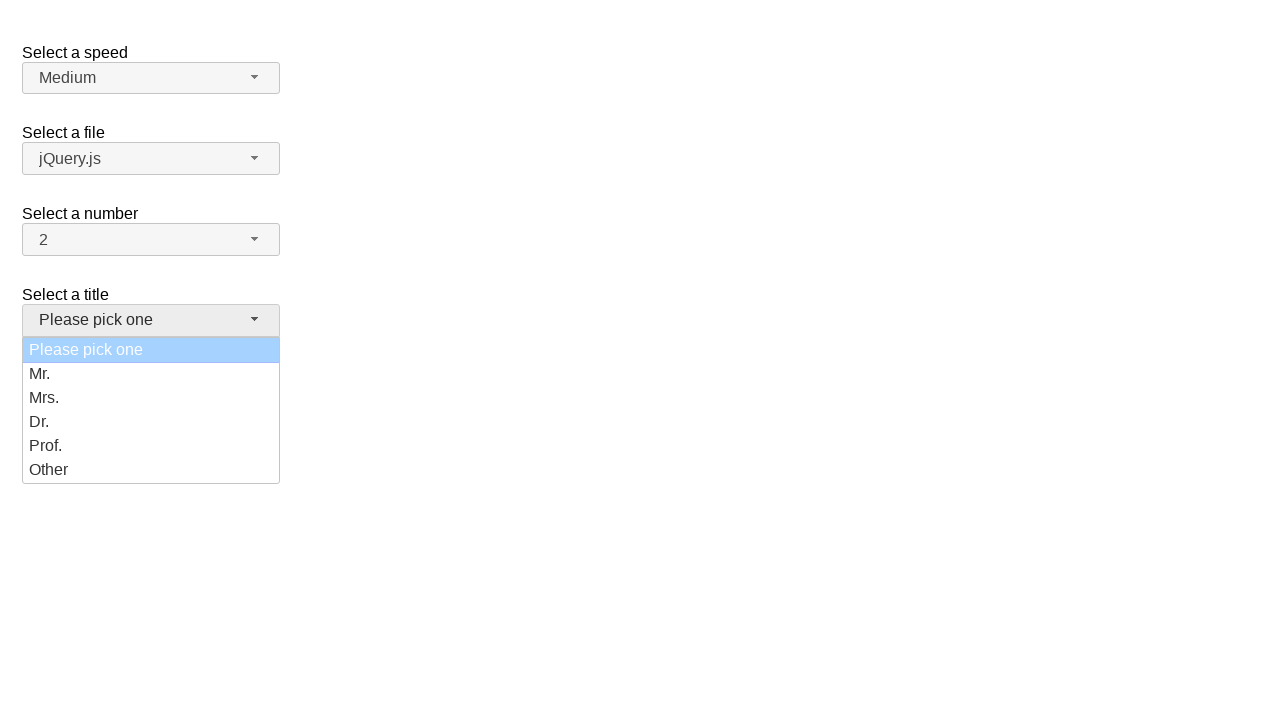

Dropdown menu items are now visible
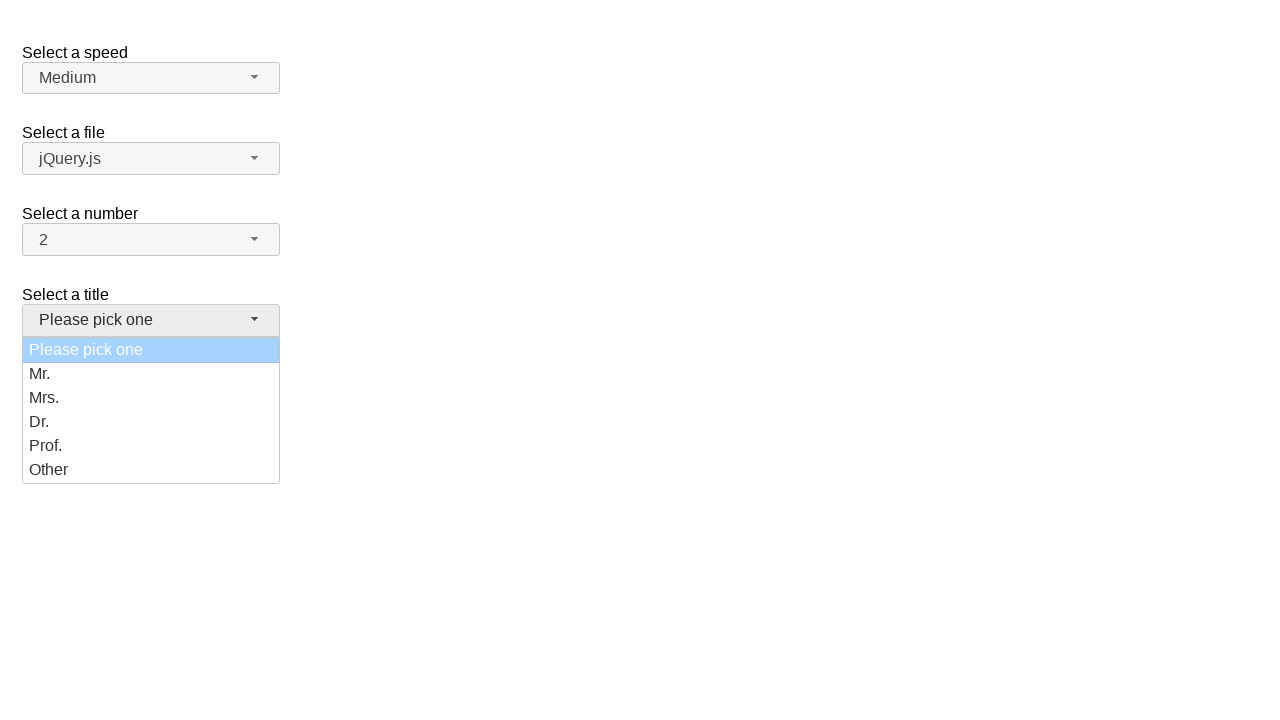

Selected 'Other' option from dropdown menu at (151, 470) on ul#salutation-menu li.ui-menu-item:has-text('Other')
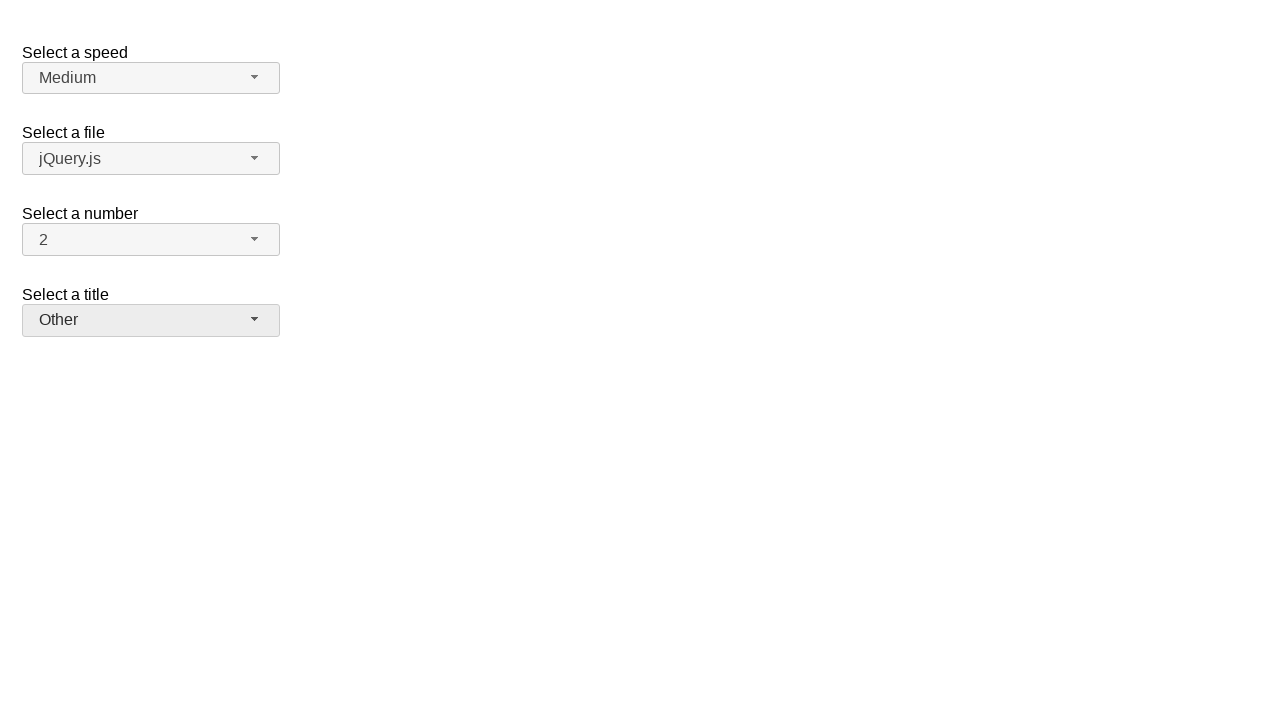

Verified that 'Other' is now displayed as the selected option
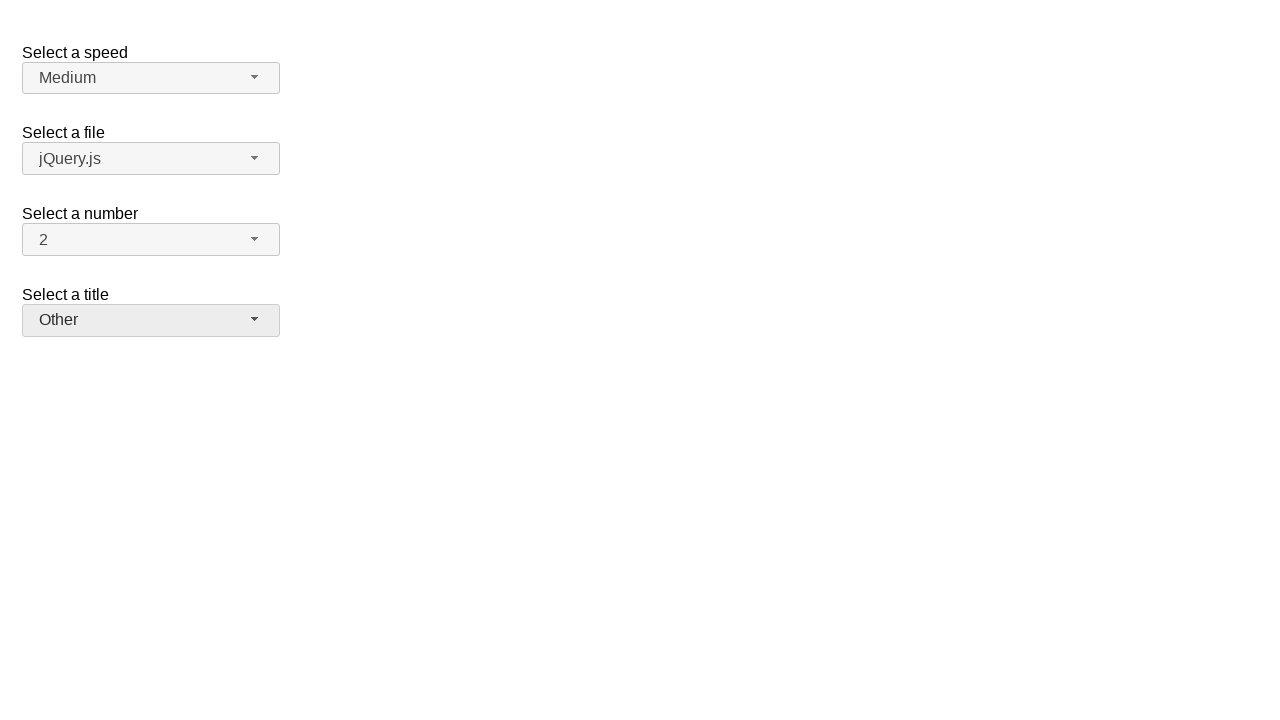

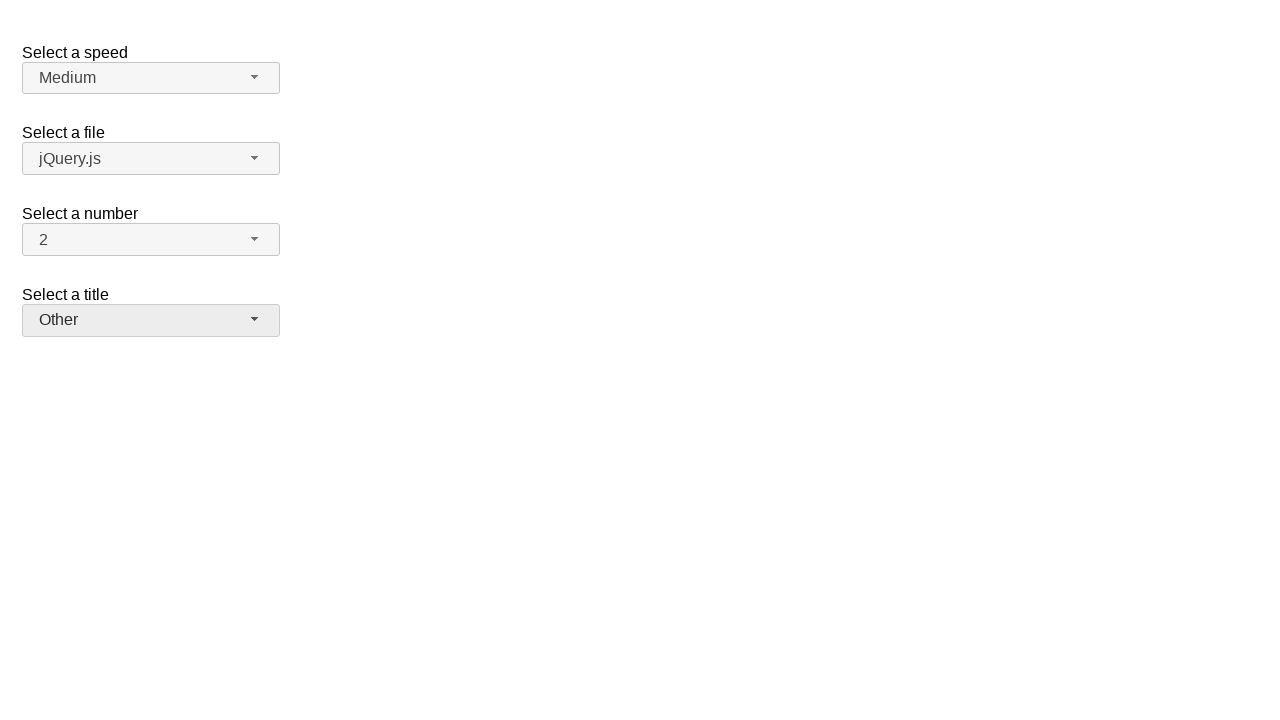